Navigates to the CafeF financial data page for FPT Corporation and verifies the page loads successfully.

Starting URL: https://cafef.vn/du-lieu/hose/fpt-cong-ty-co-phan-fpt.chn

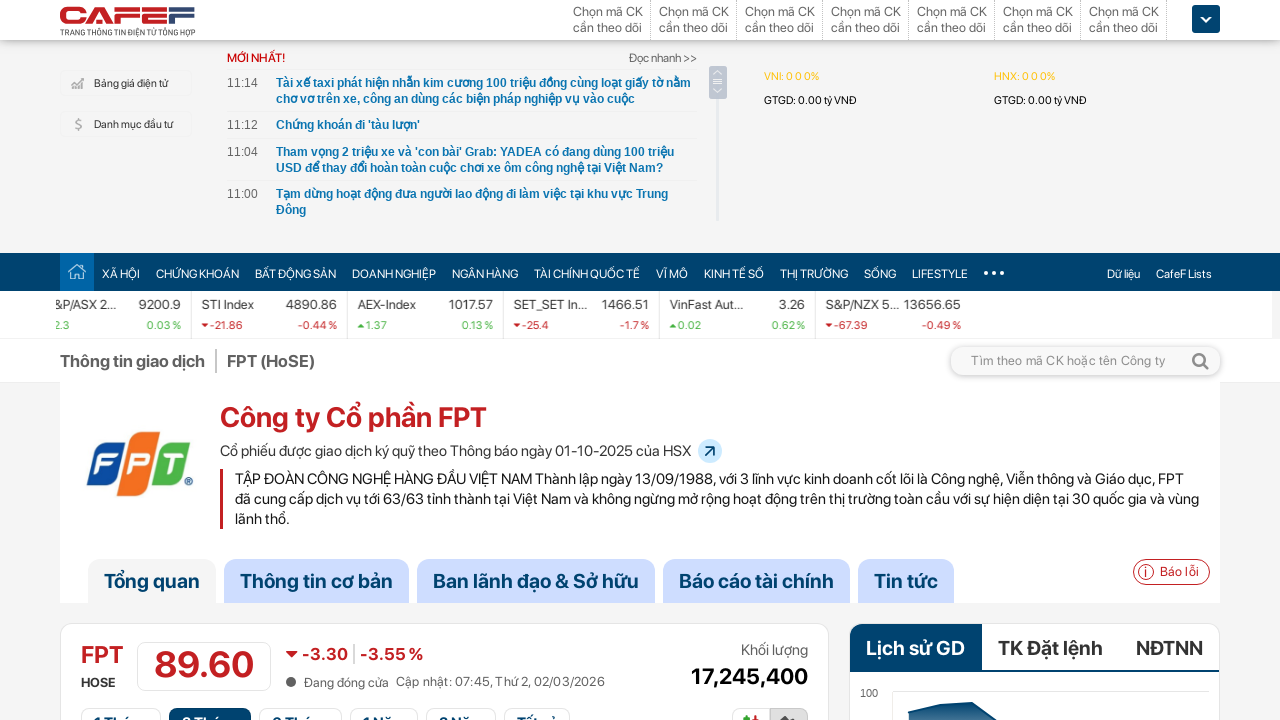

Waited for page DOM content to load
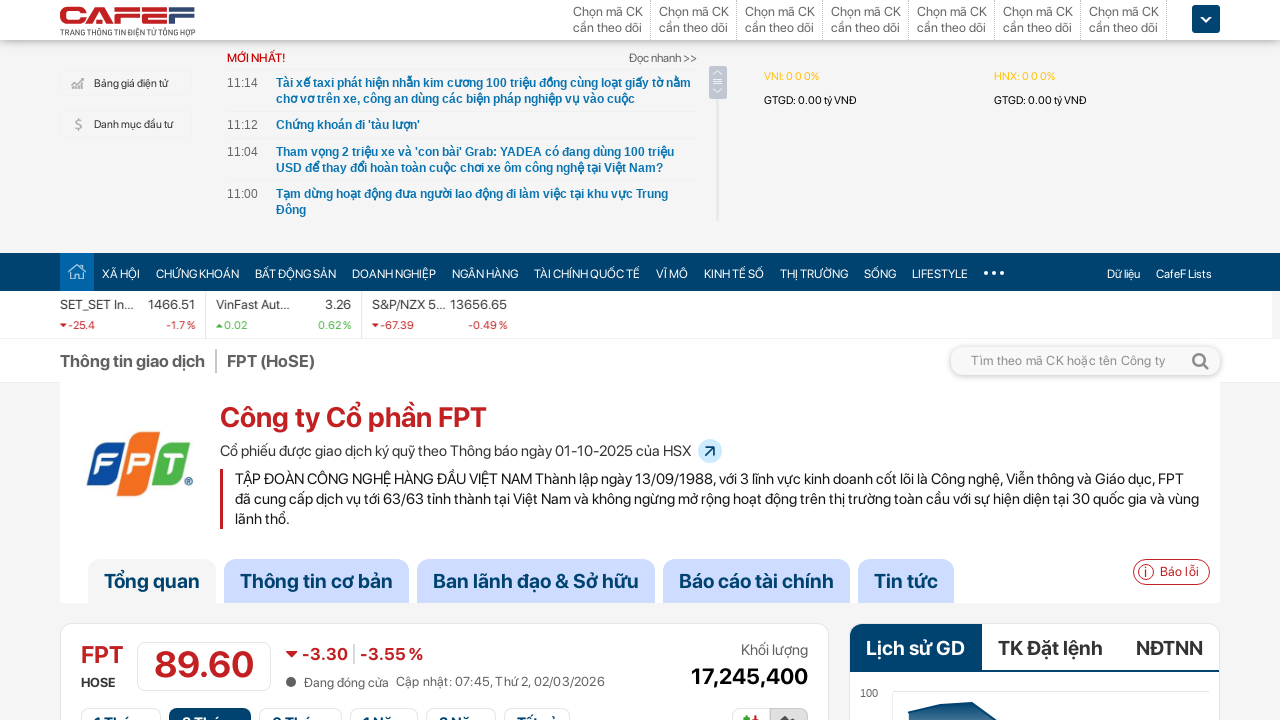

Verified main content area loaded by waiting for body element
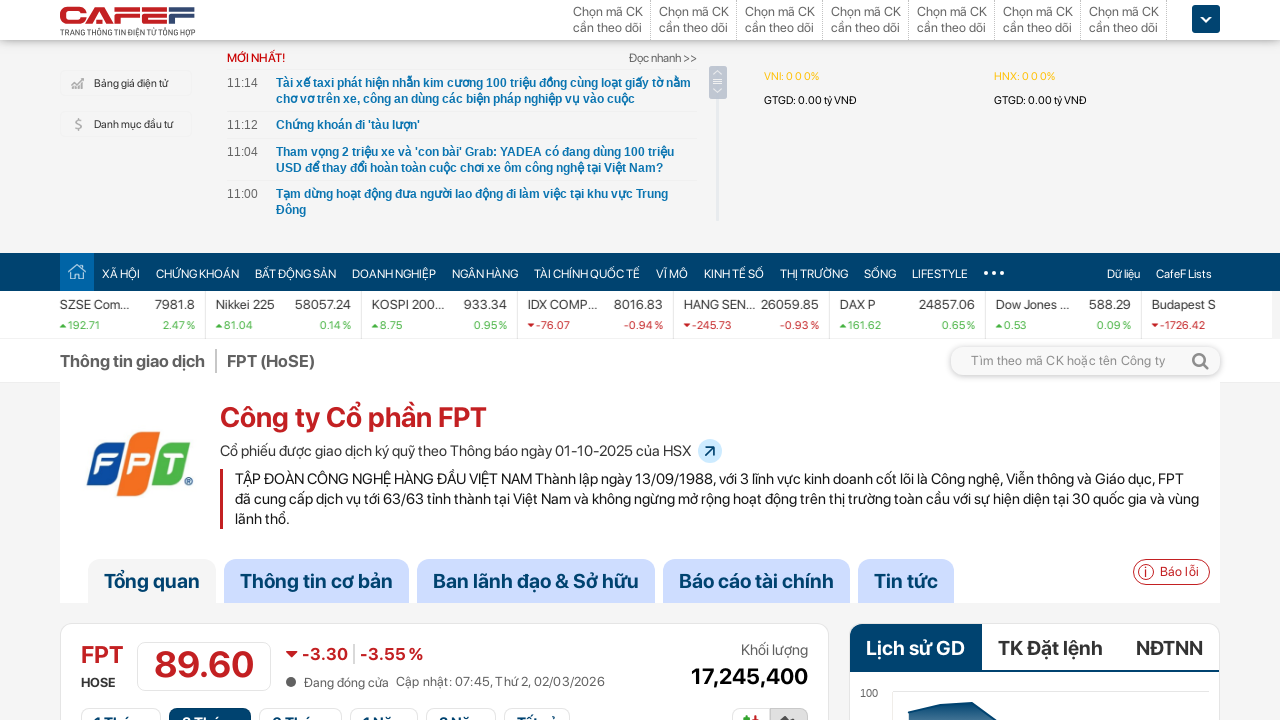

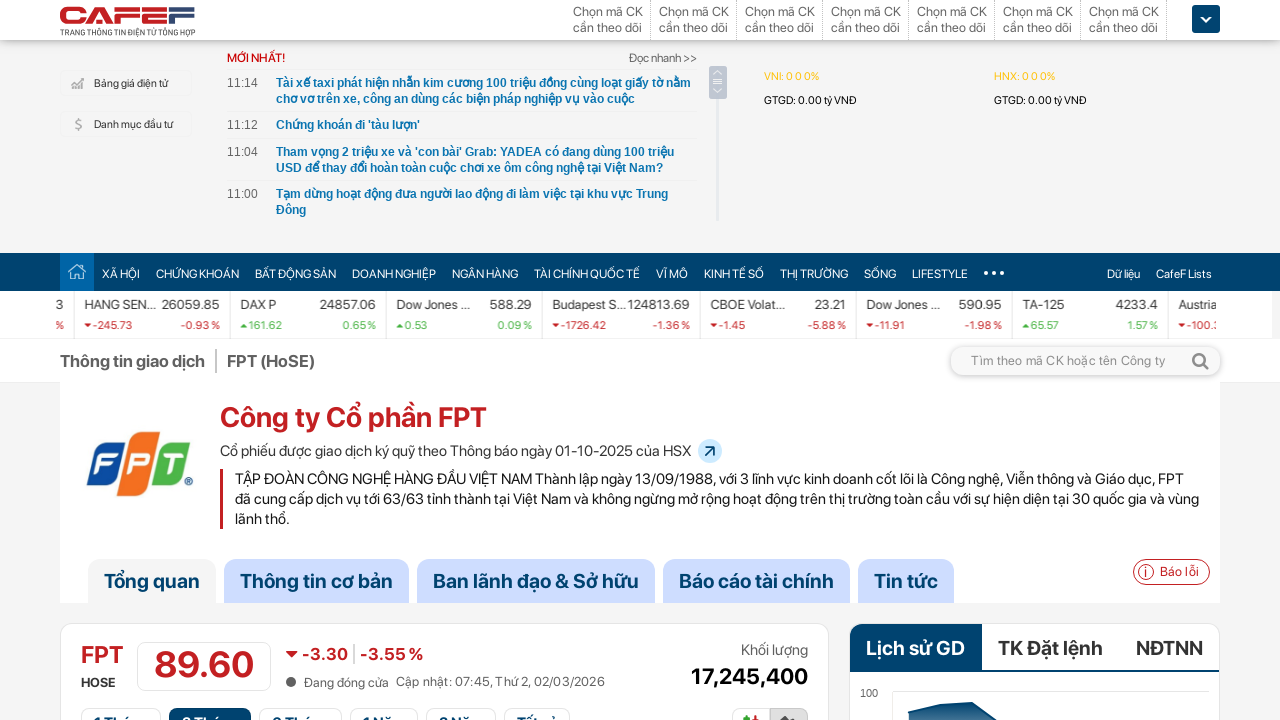